Tests reading a specific cell value from an HTML table by locating a cell at row 5, column 2 of the customers table

Starting URL: https://www.w3schools.com/html/html_tables.asp

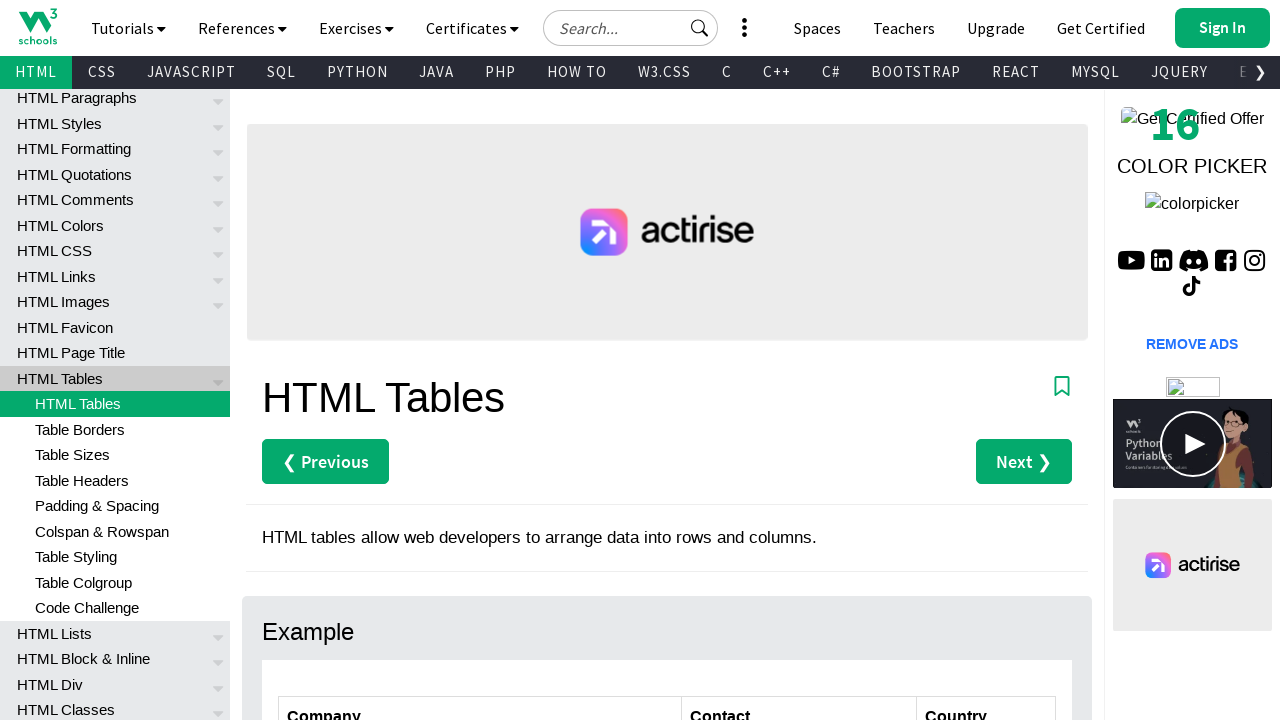

Navigated to W3Schools HTML tables page
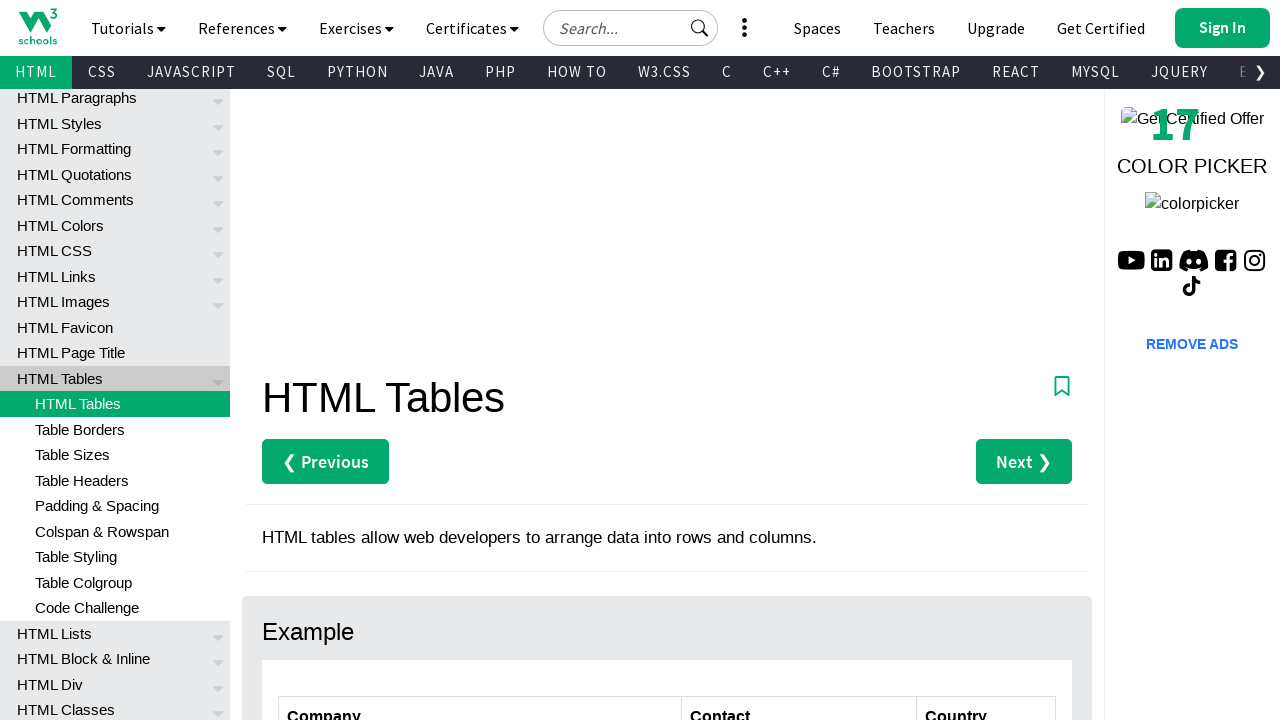

Located cell at row 5, column 2 in customers table
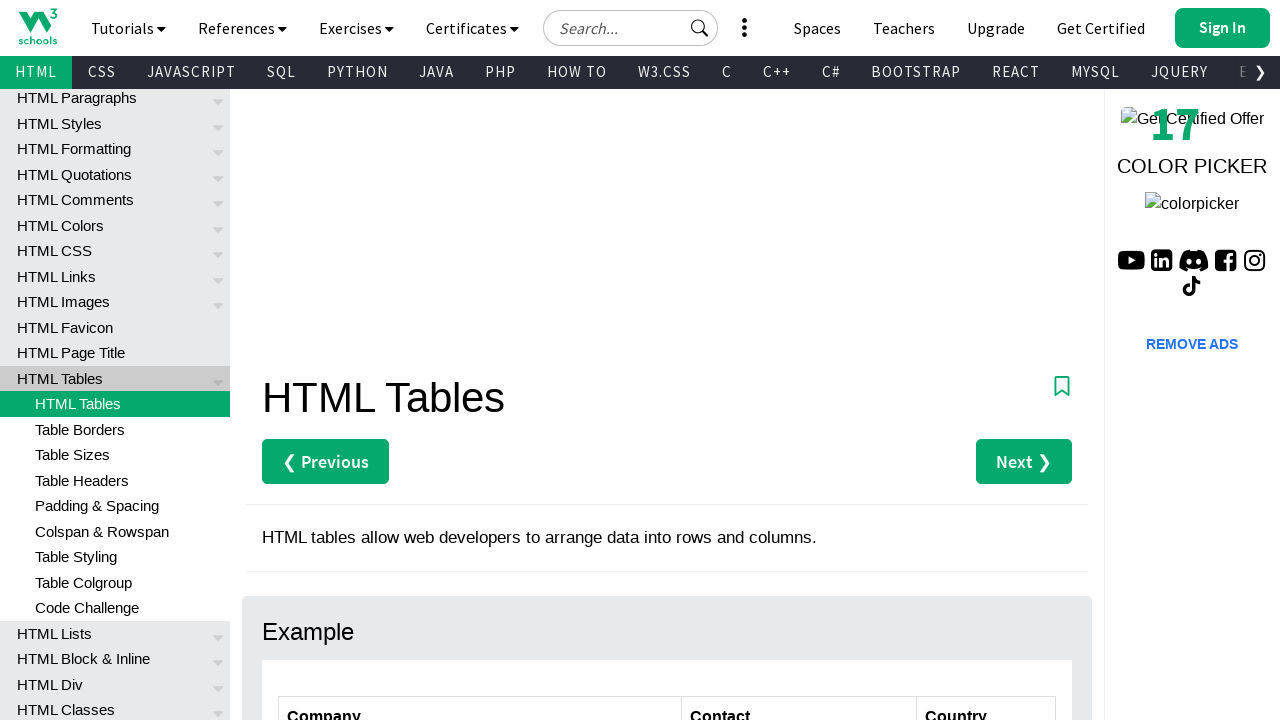

Waited for target cell to be visible
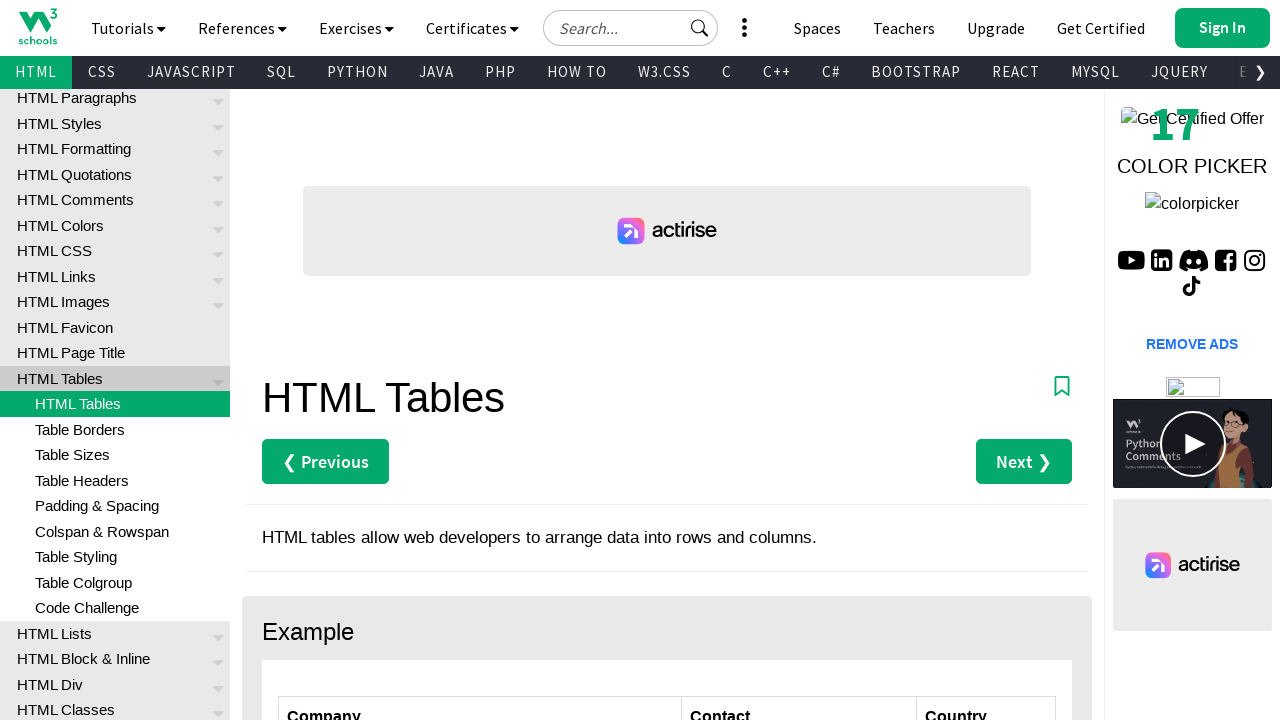

Retrieved cell value: Helen Bennett
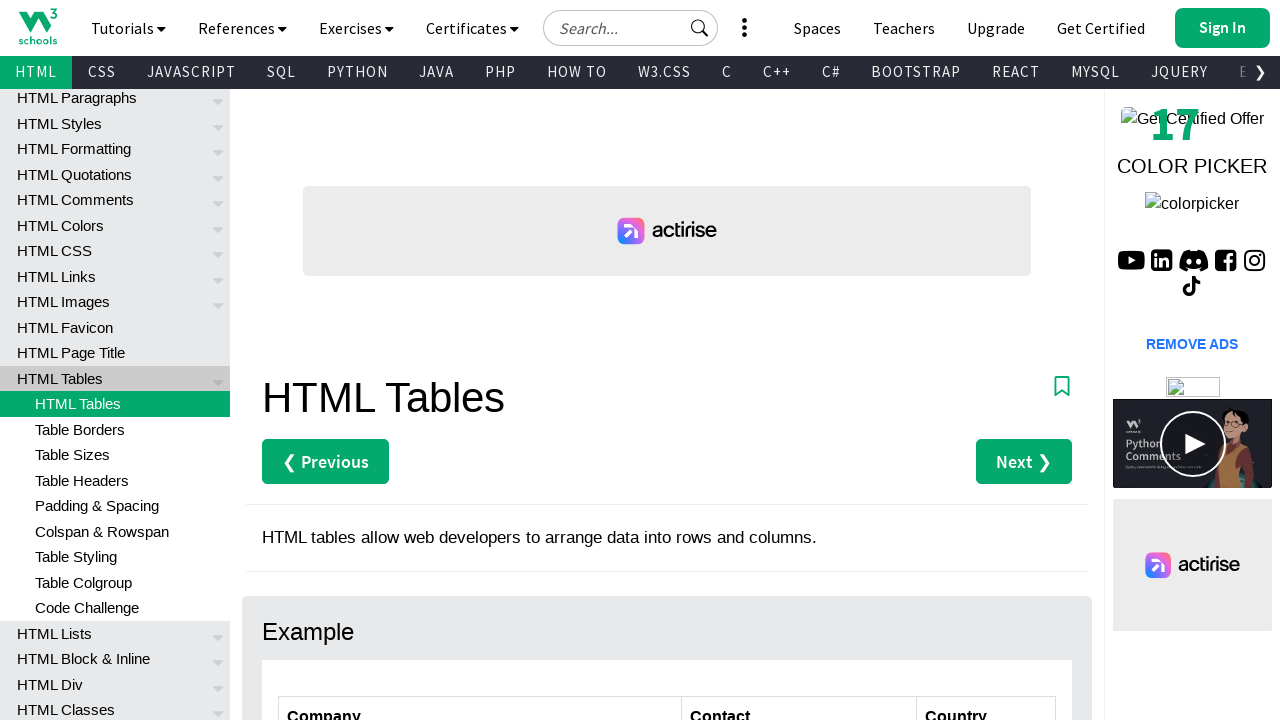

Printed cell value to console
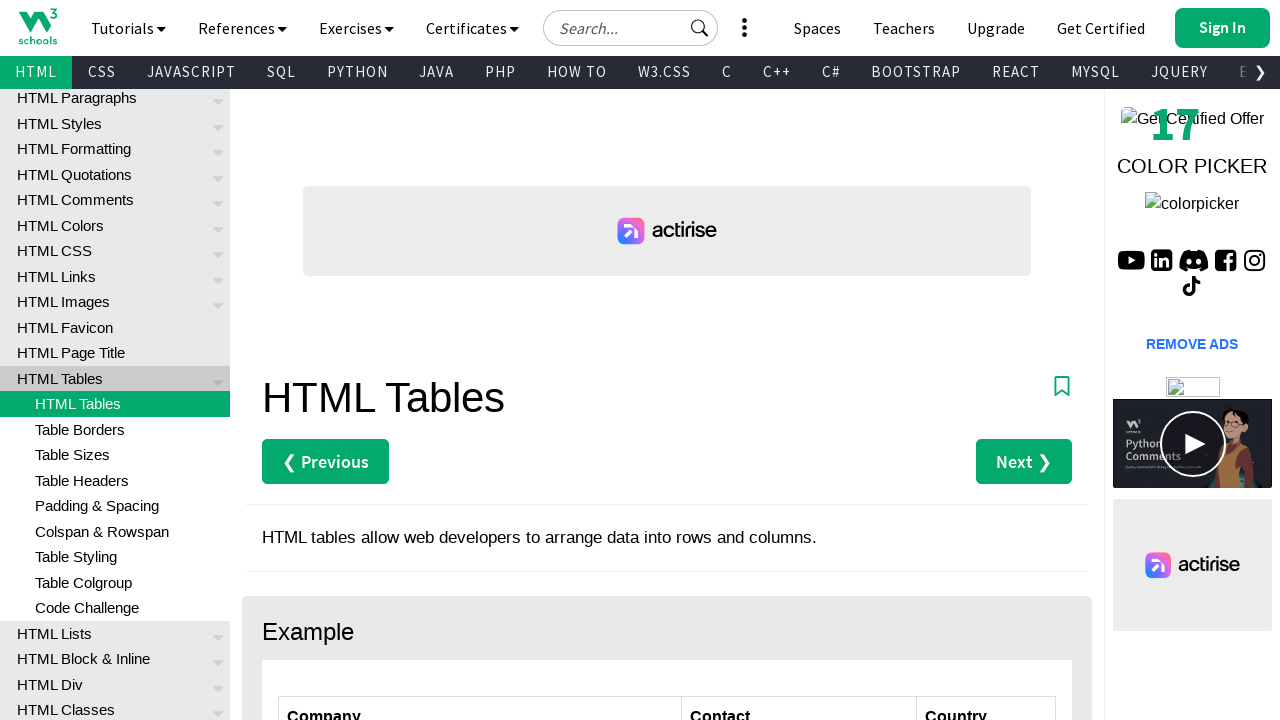

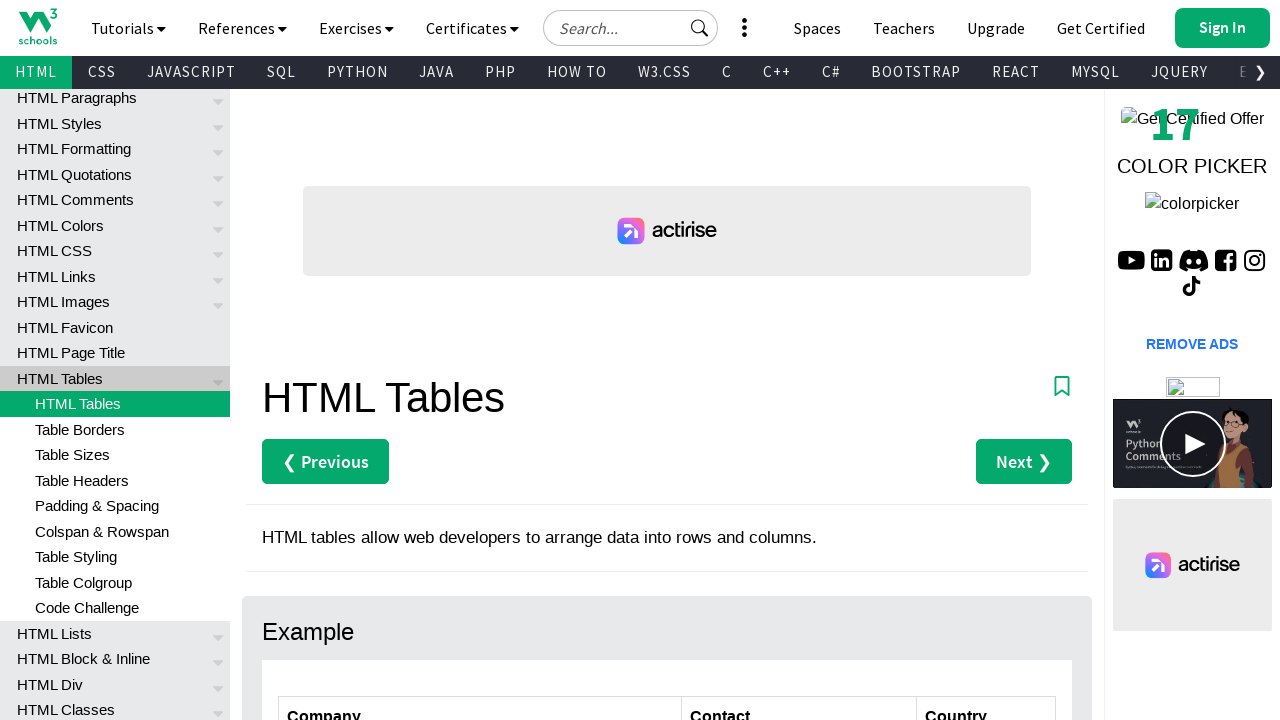